Tests the search functionality on Python.org by entering a search query and submitting it, then verifying the resulting URL.

Starting URL: https://www.python.org

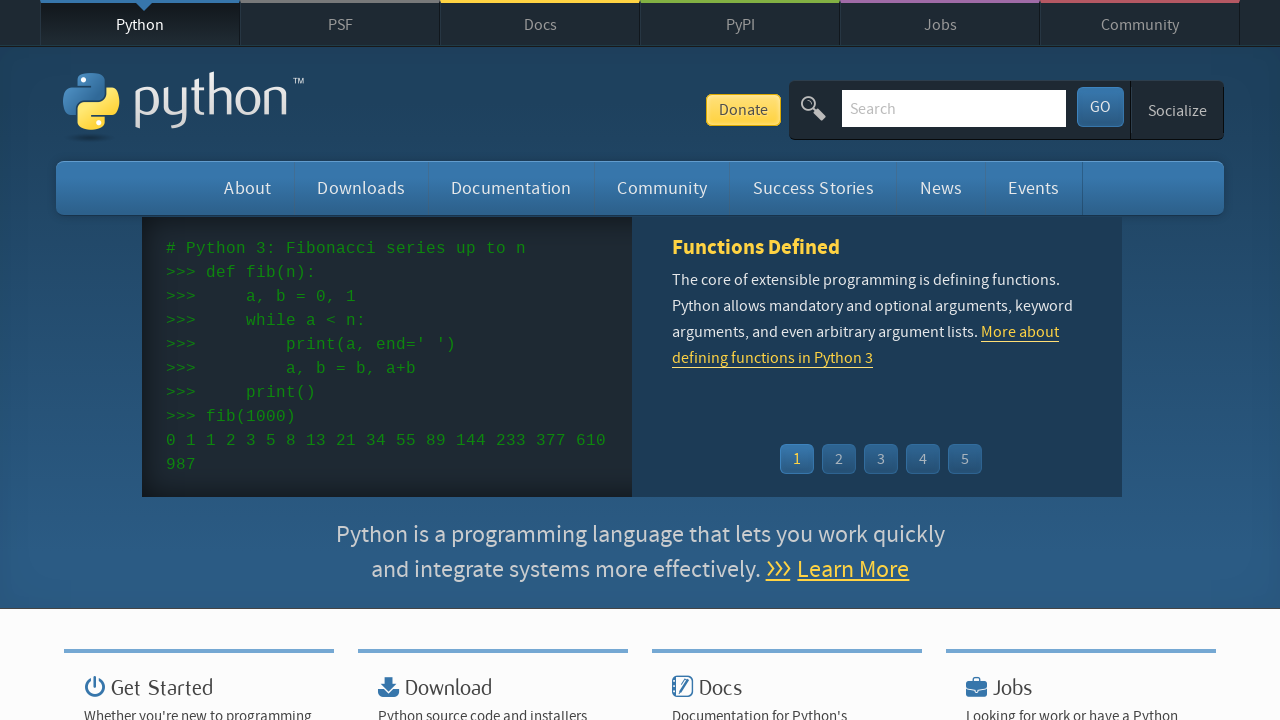

Verified page title contains 'Python'
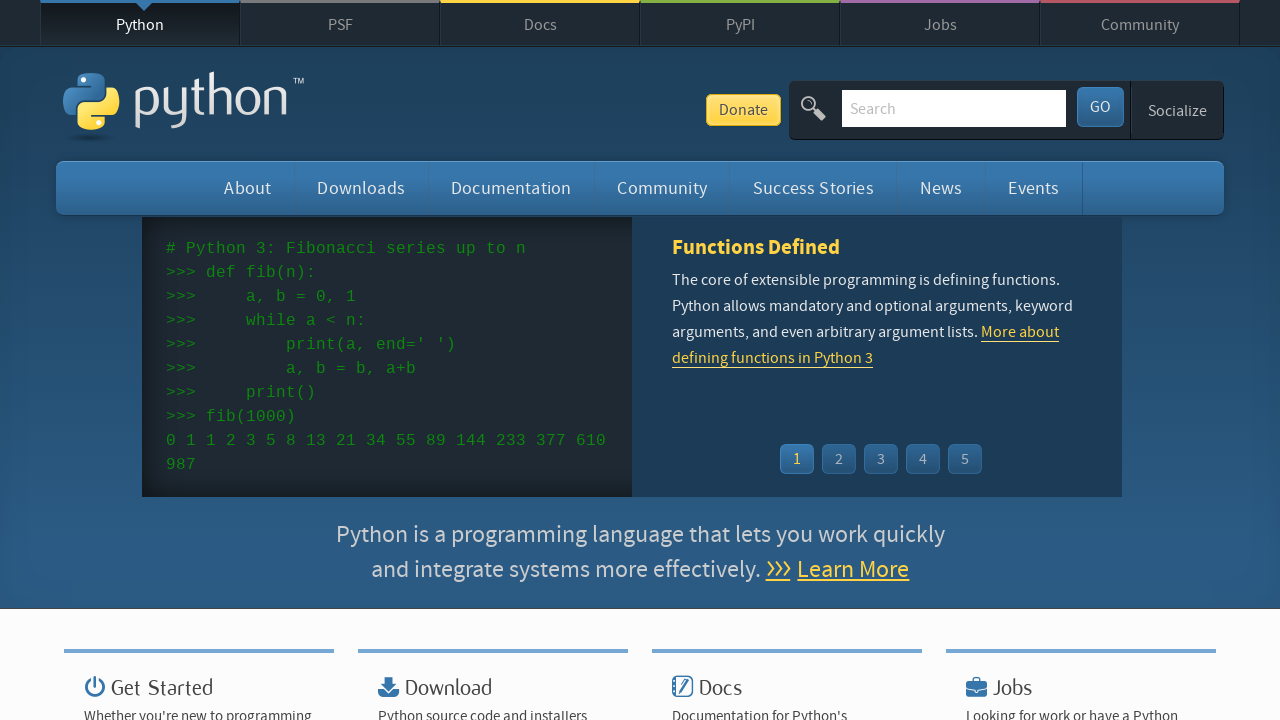

Filled search field with 'getting started with python' on #id-search-field
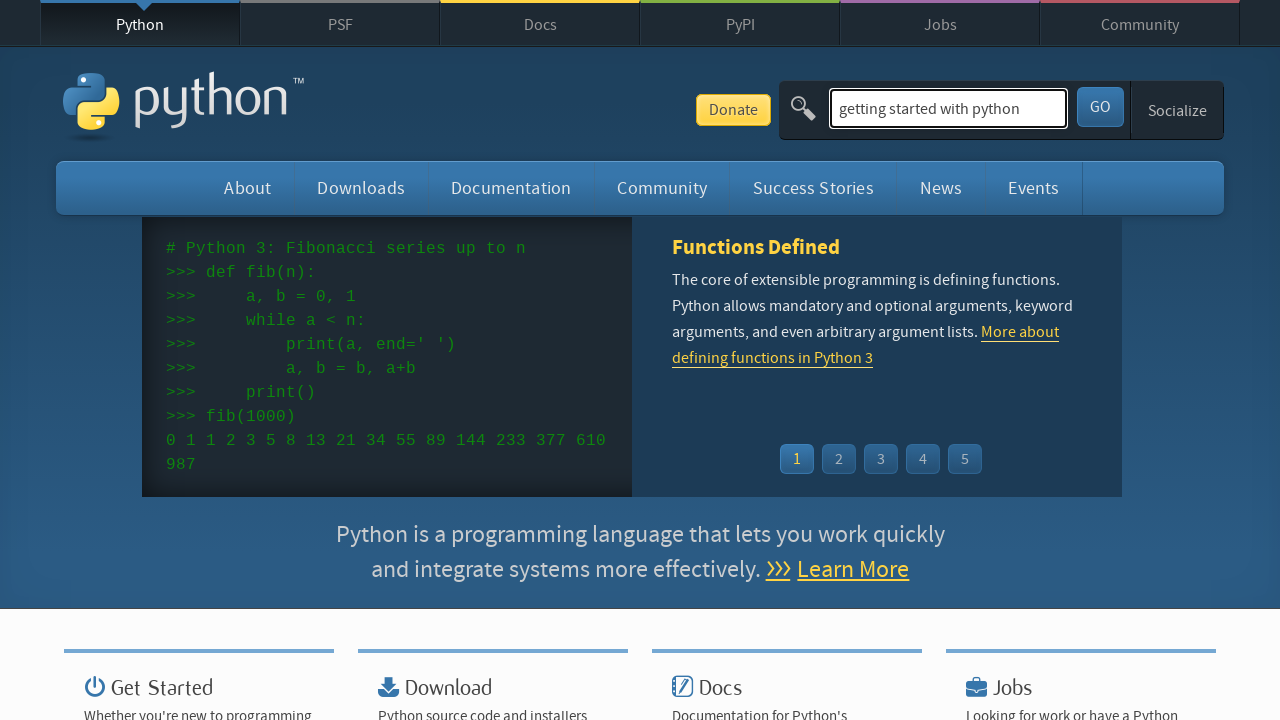

Pressed Enter to submit search query on #id-search-field
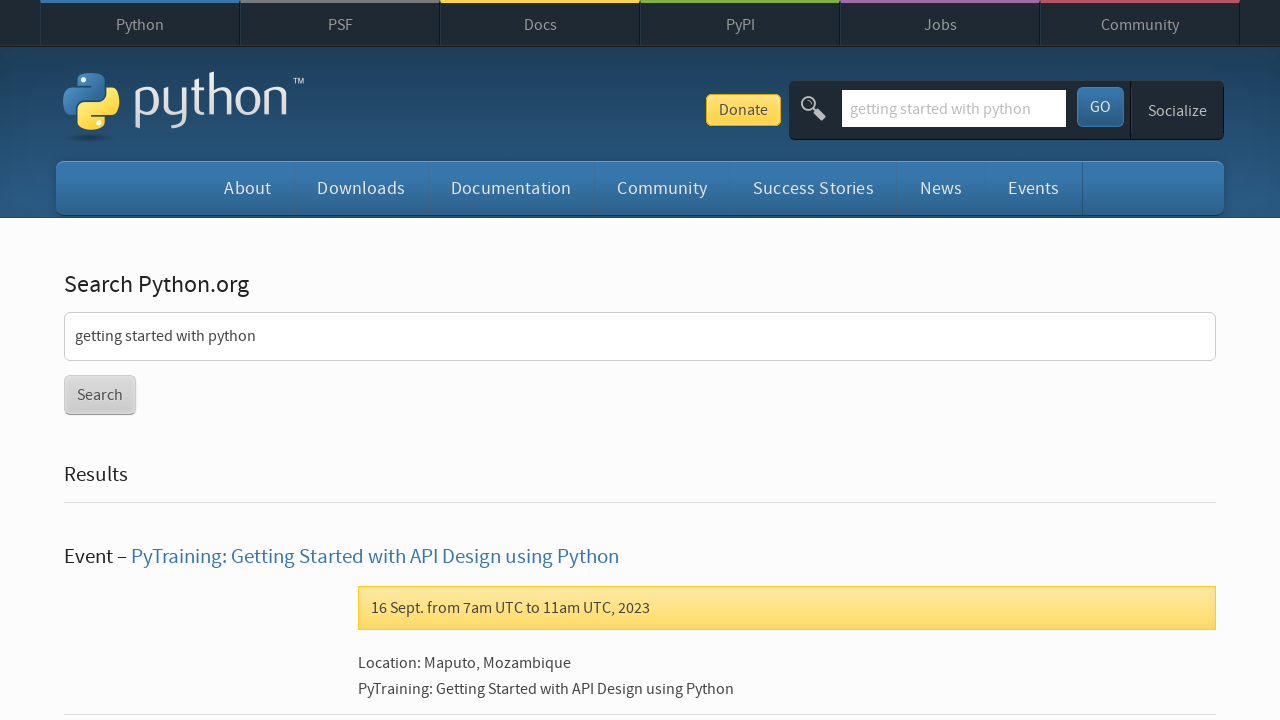

Waited for navigation to search results page
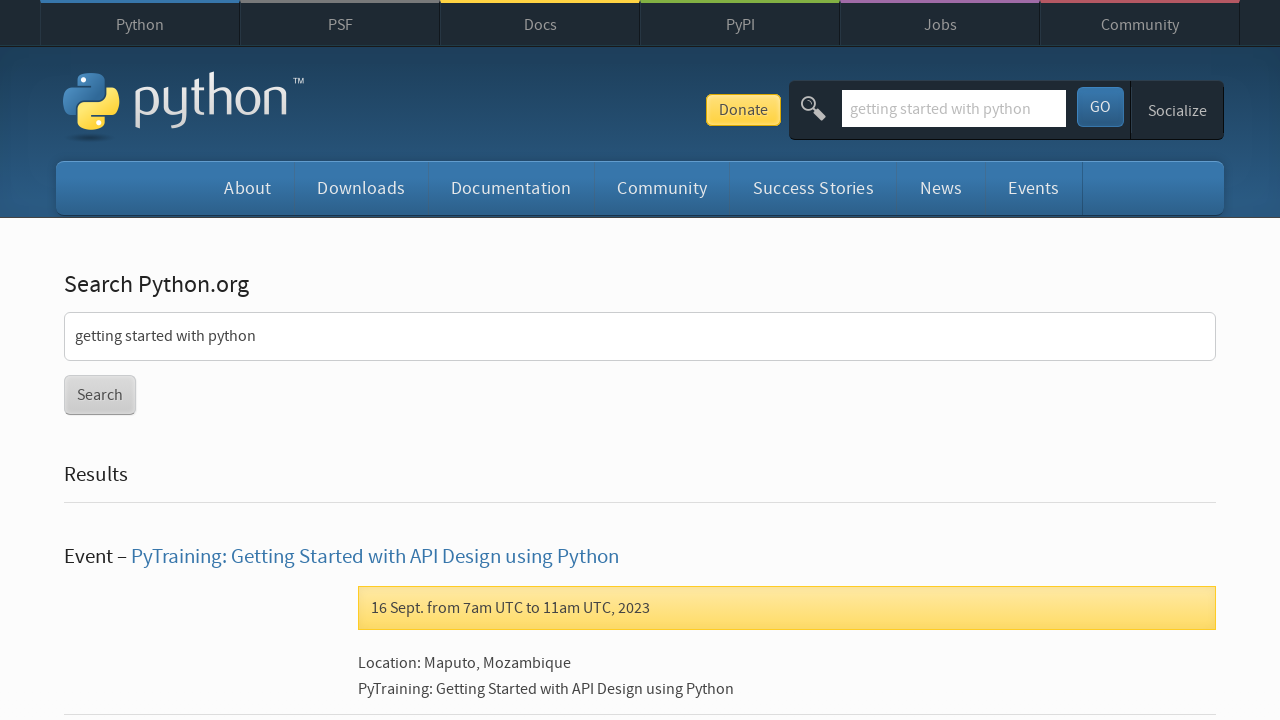

Verified search results URL matches expected URL with query parameters
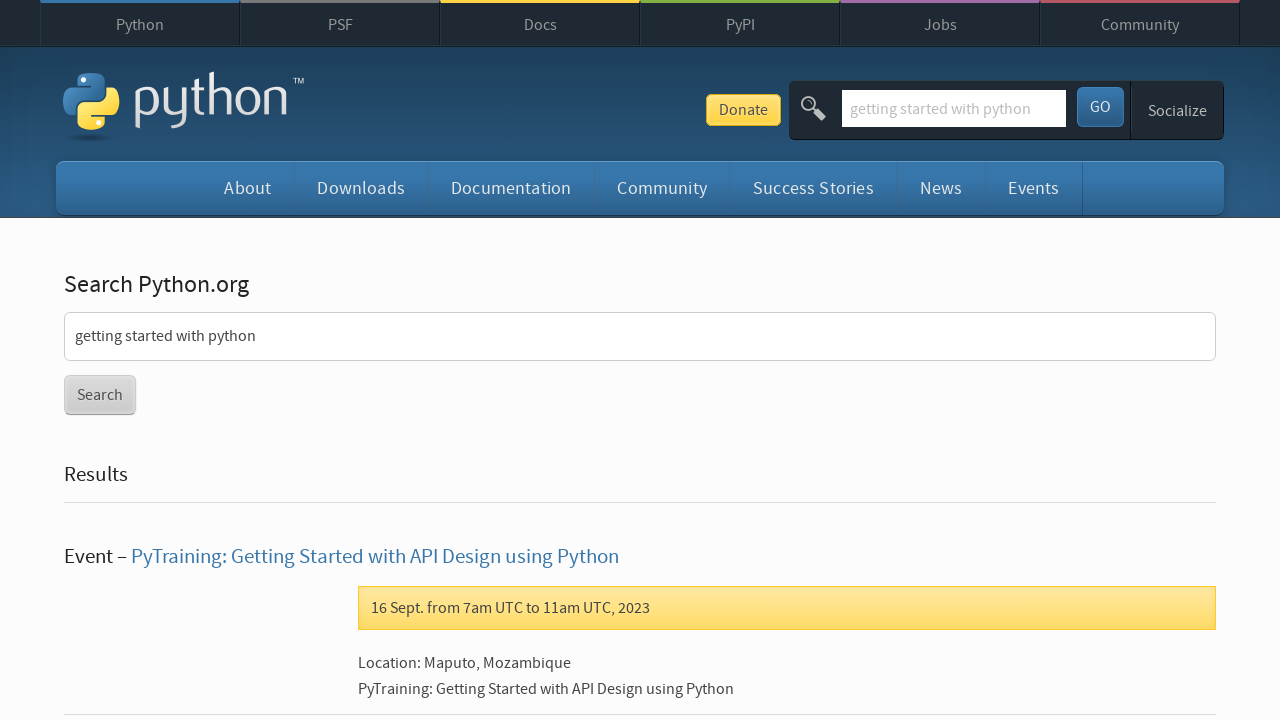

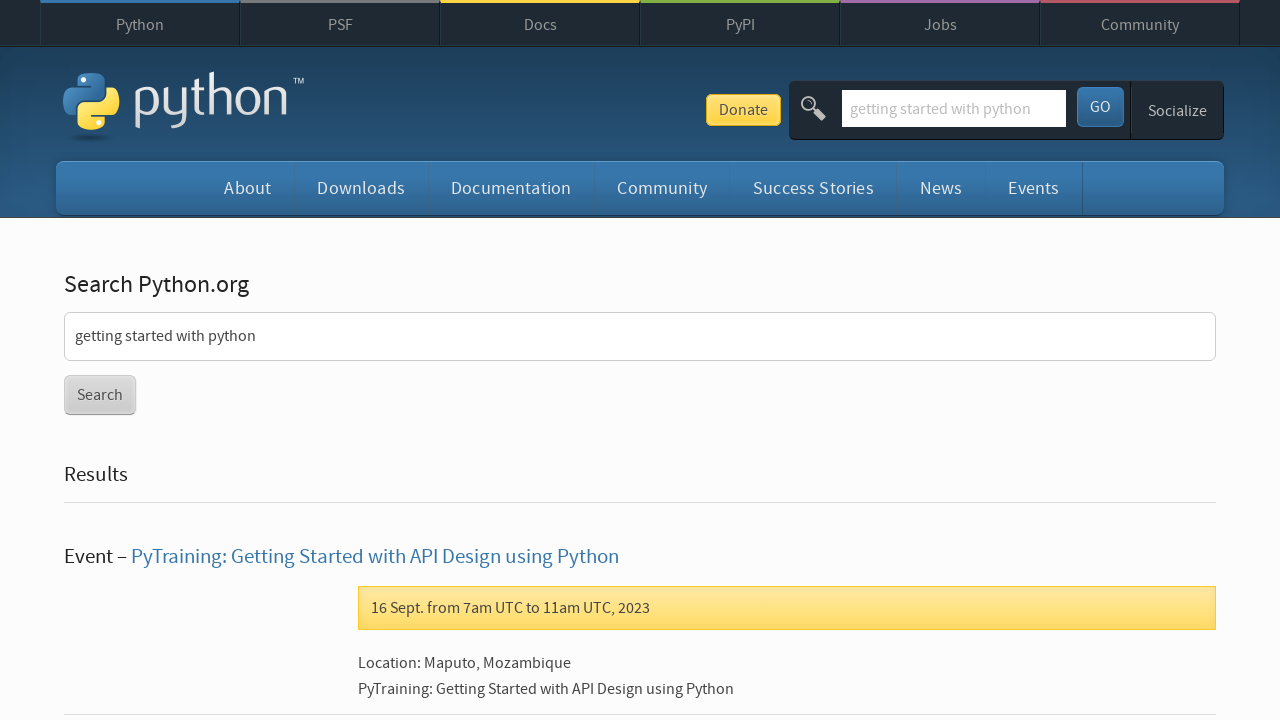